Tests geolocation emulation by setting the browser's location to Sydney Opera House coordinates and verifying the location detection website displays the correct location.

Starting URL: https://my-location.org/

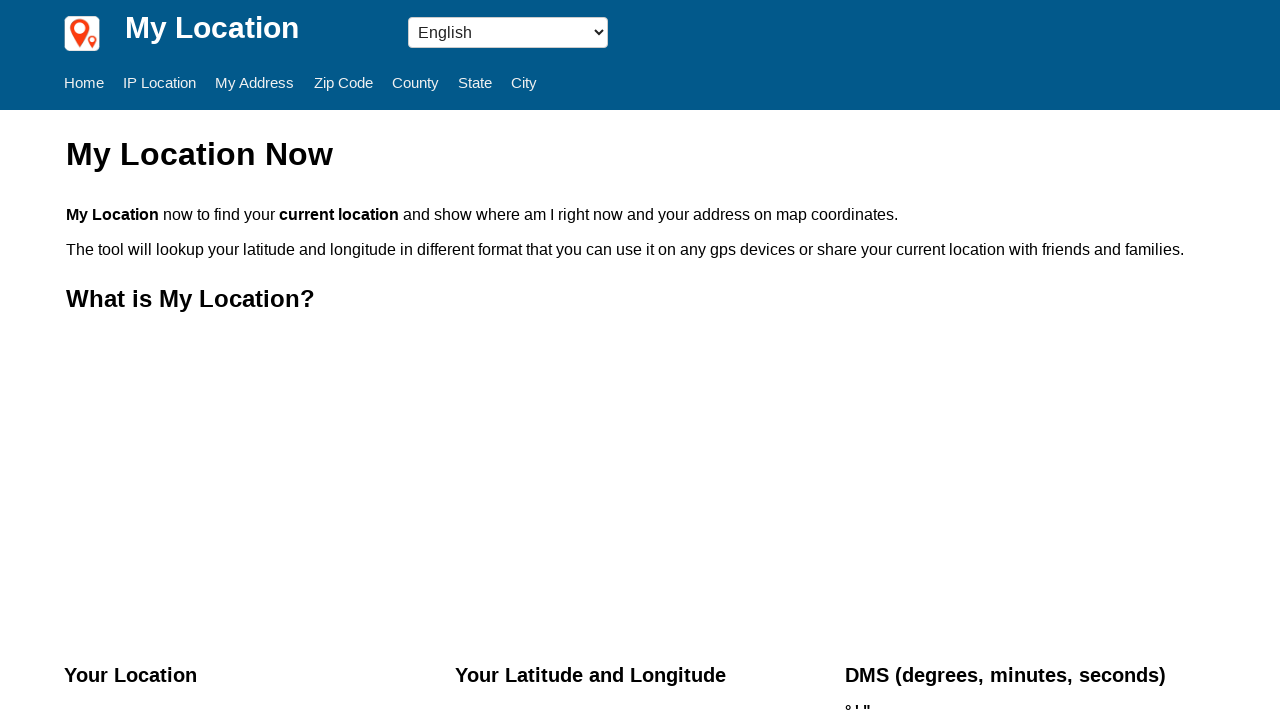

Granted geolocation permission to the browser context
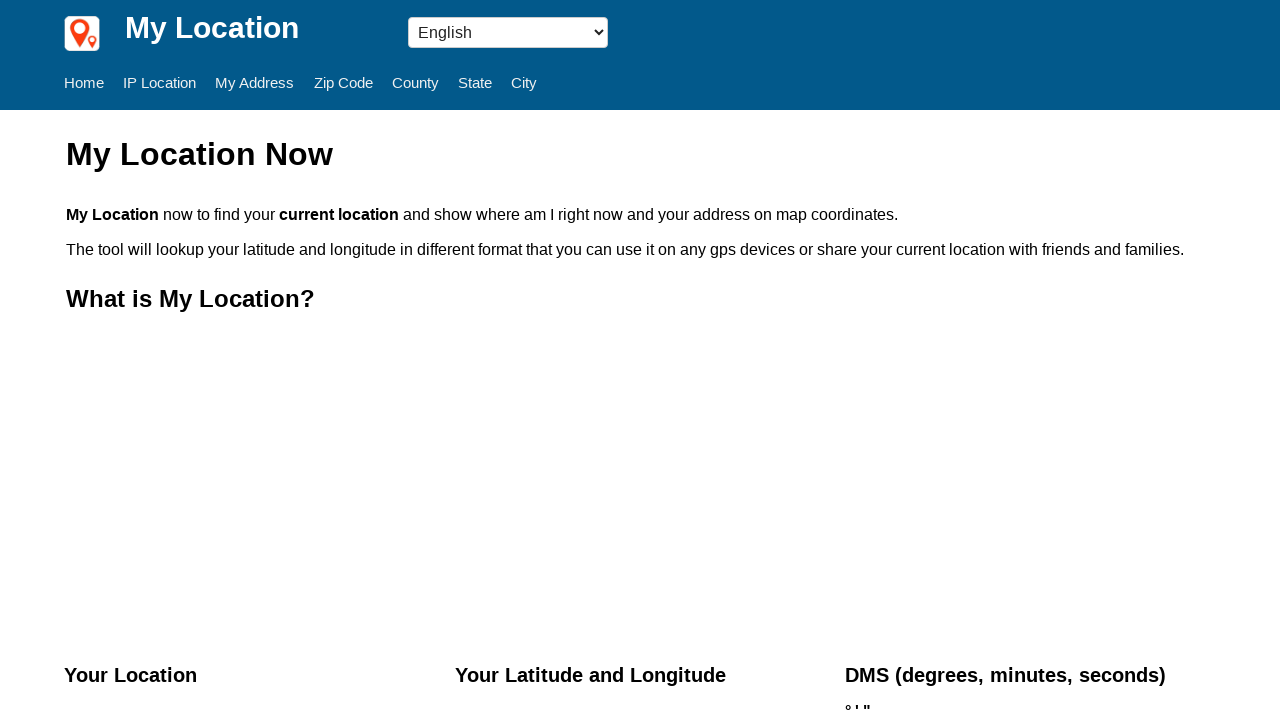

Set geolocation to Sydney Opera House coordinates (latitude: -33.856159, longitude: 151.215256)
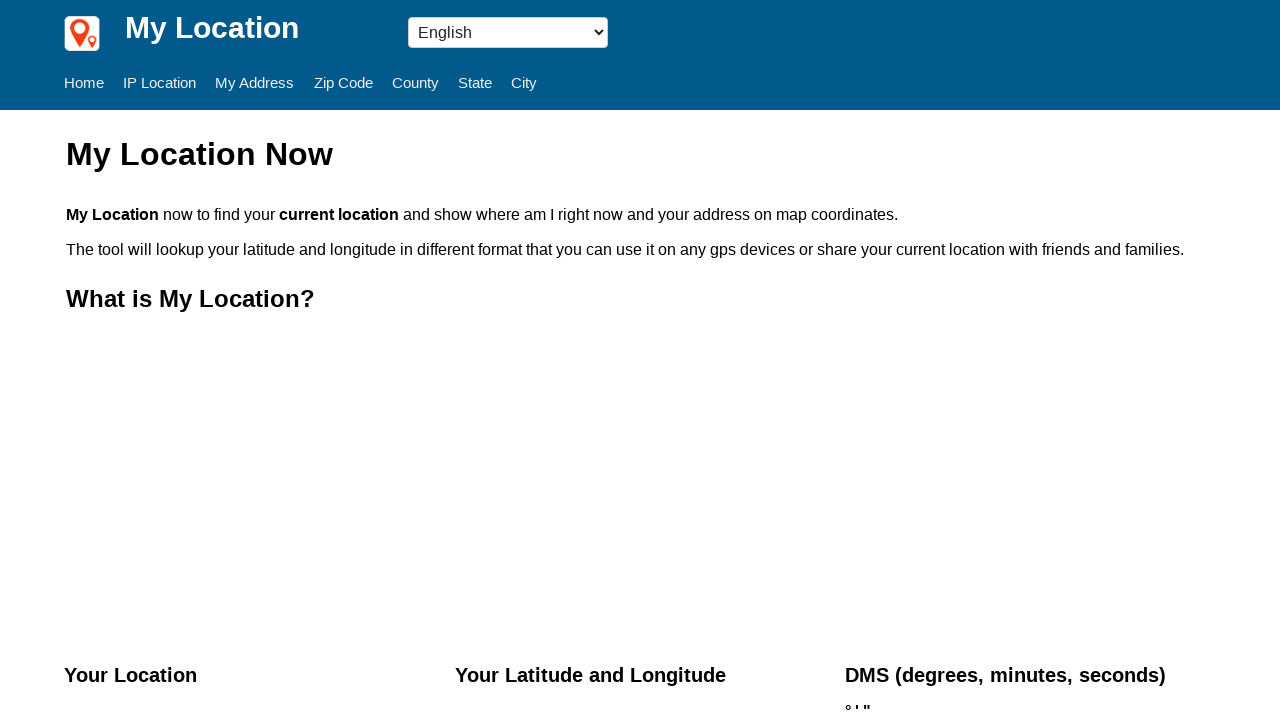

Reloaded page to apply geolocation settings
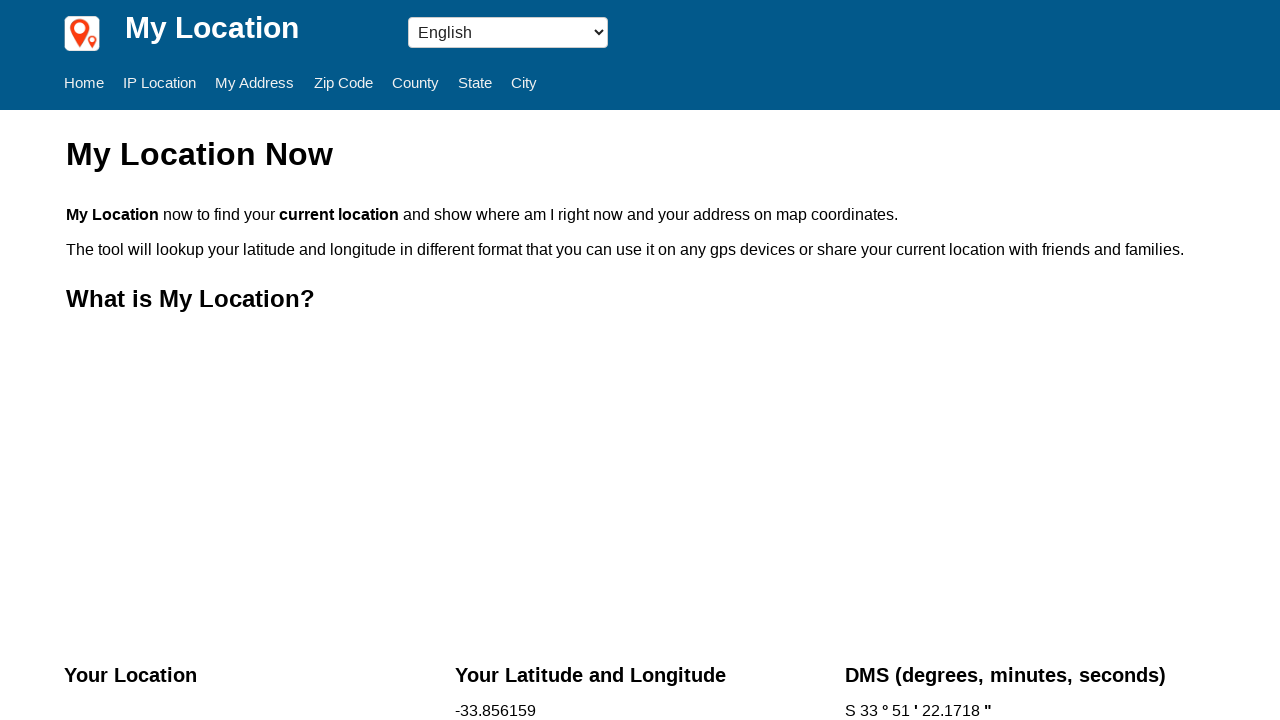

Waited 4500ms for page to load and detect location
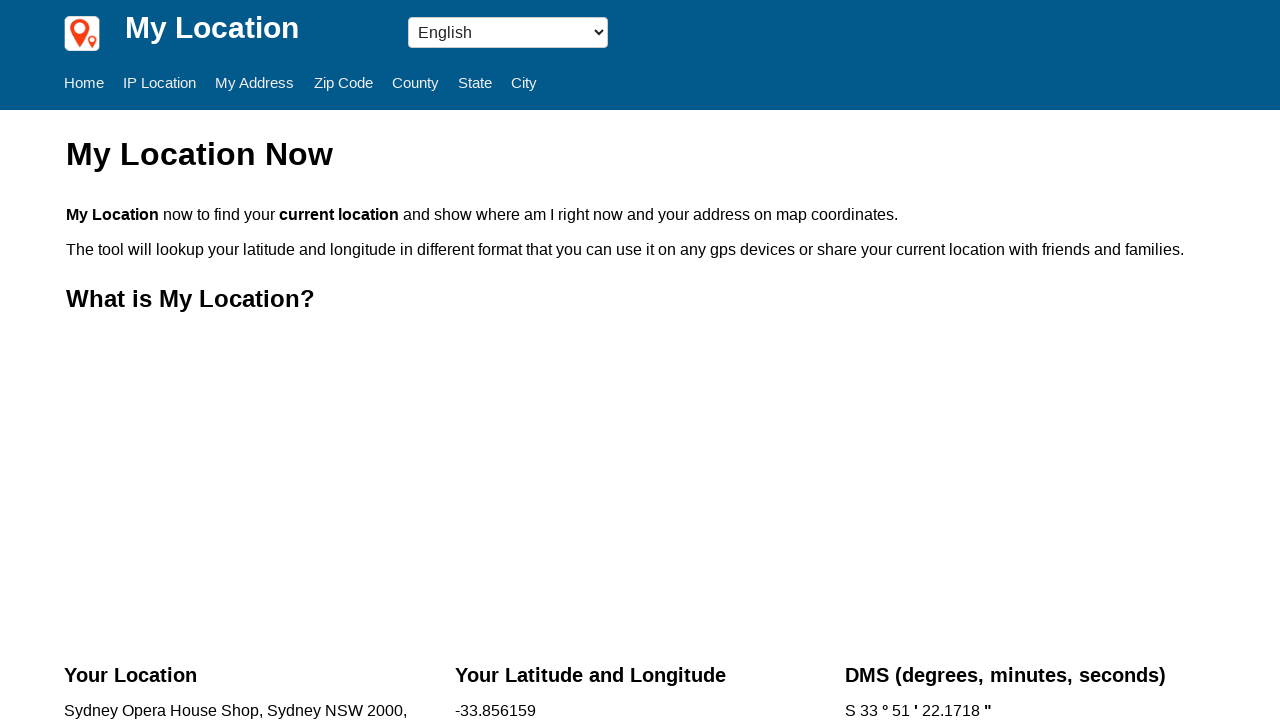

Retrieved body text content from location detection website
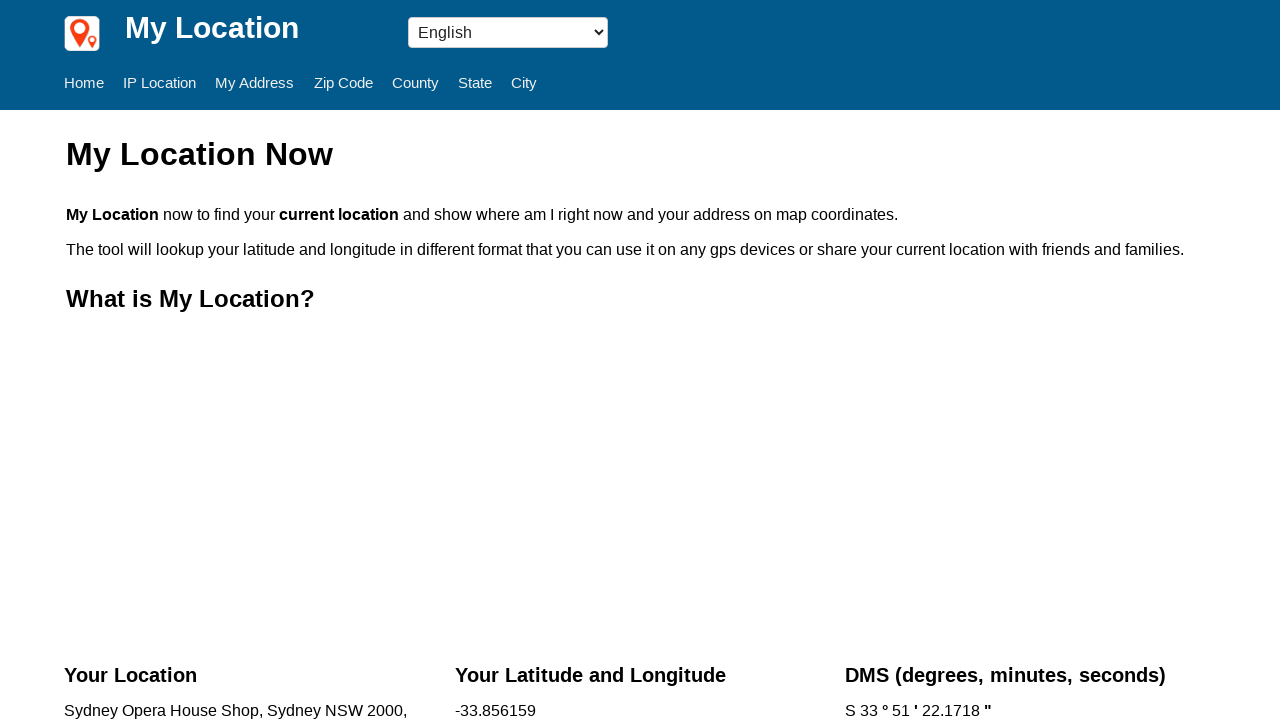

Verified that location detection displays Sydney Opera House or Sydney
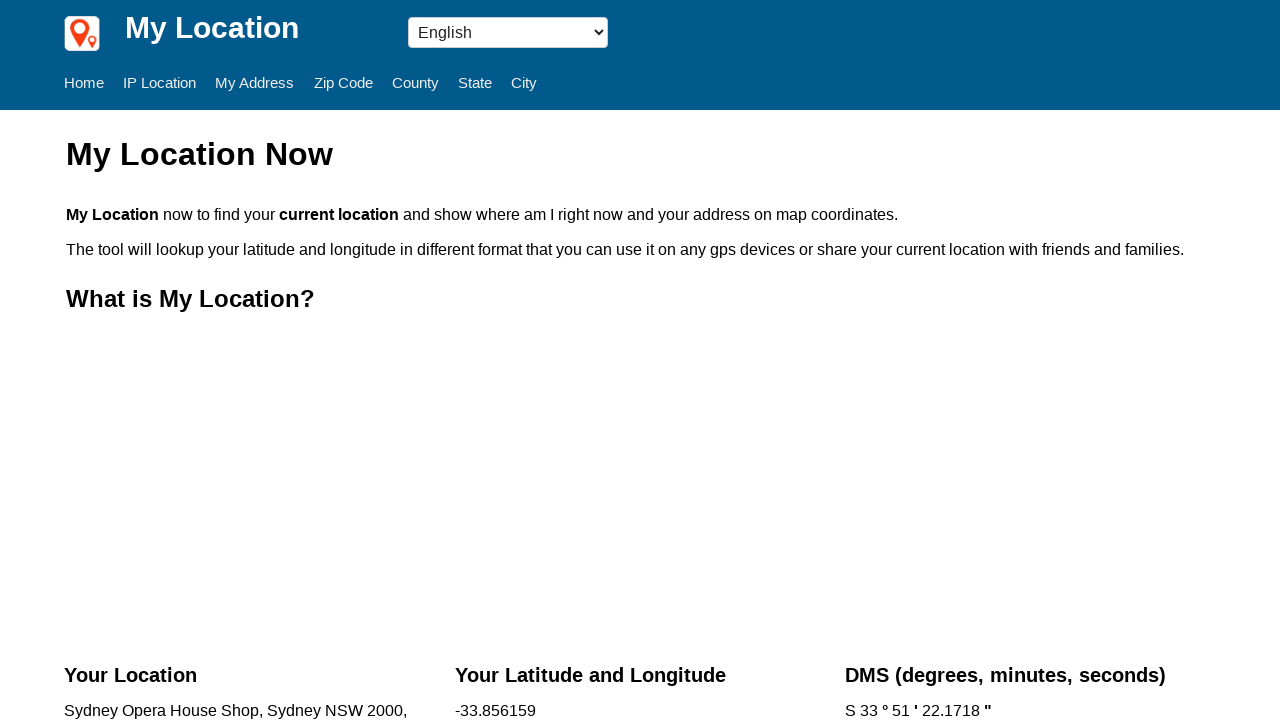

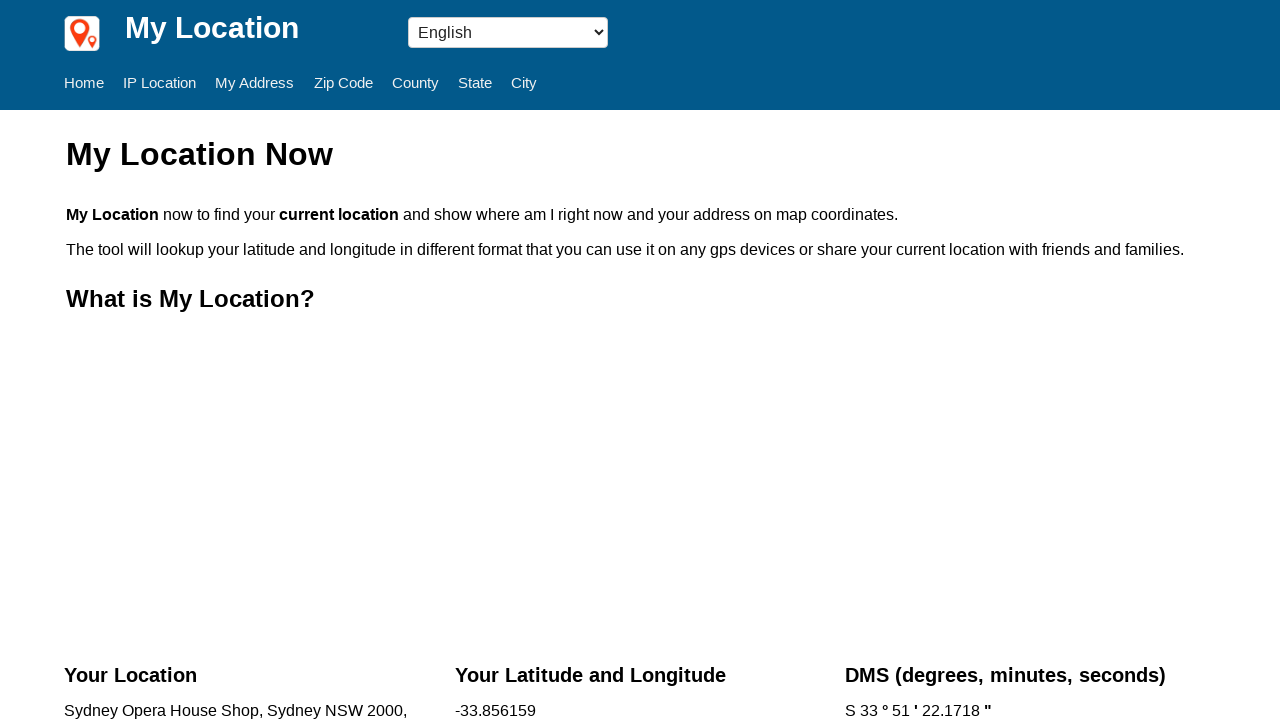